Tests the import trade data search form by selecting radio button, setting month and year dropdowns, entering an HSN code, and submitting the form to verify results table loads.

Starting URL: https://tradestat.commerce.gov.in/meidb/commoditywise_import

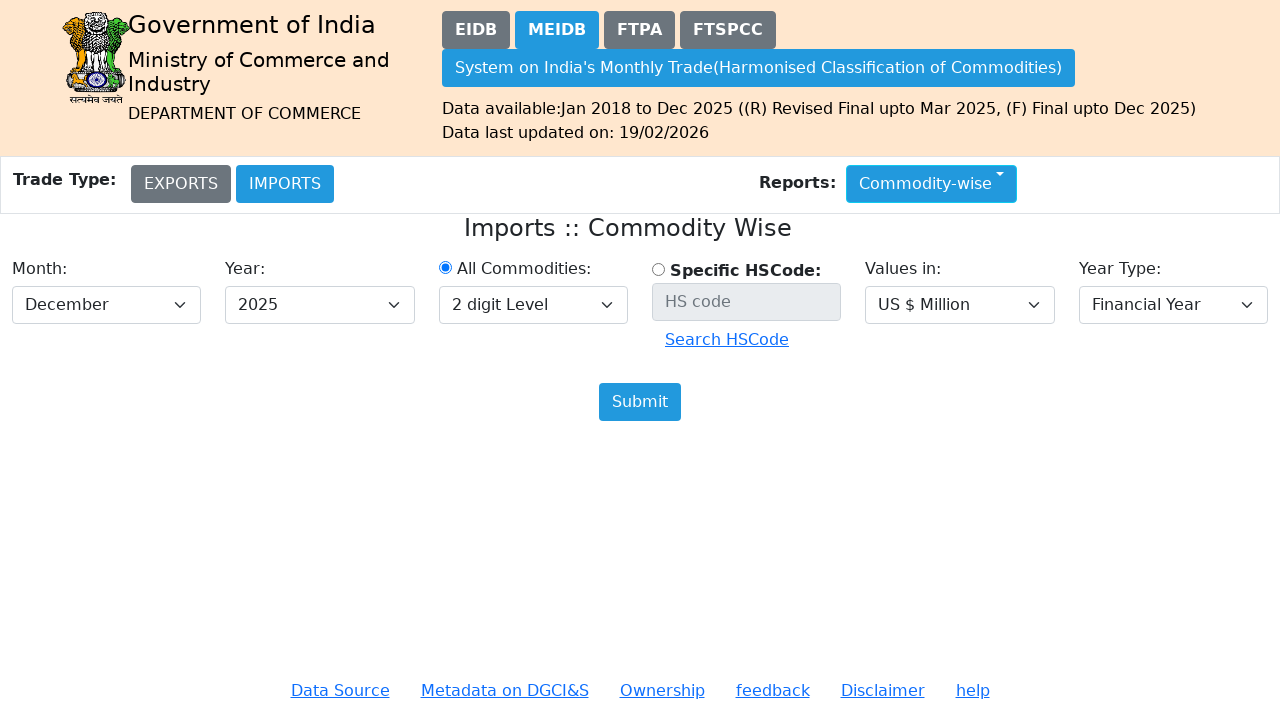

Clicked radio button to select search mode at (658, 269) on #radio2
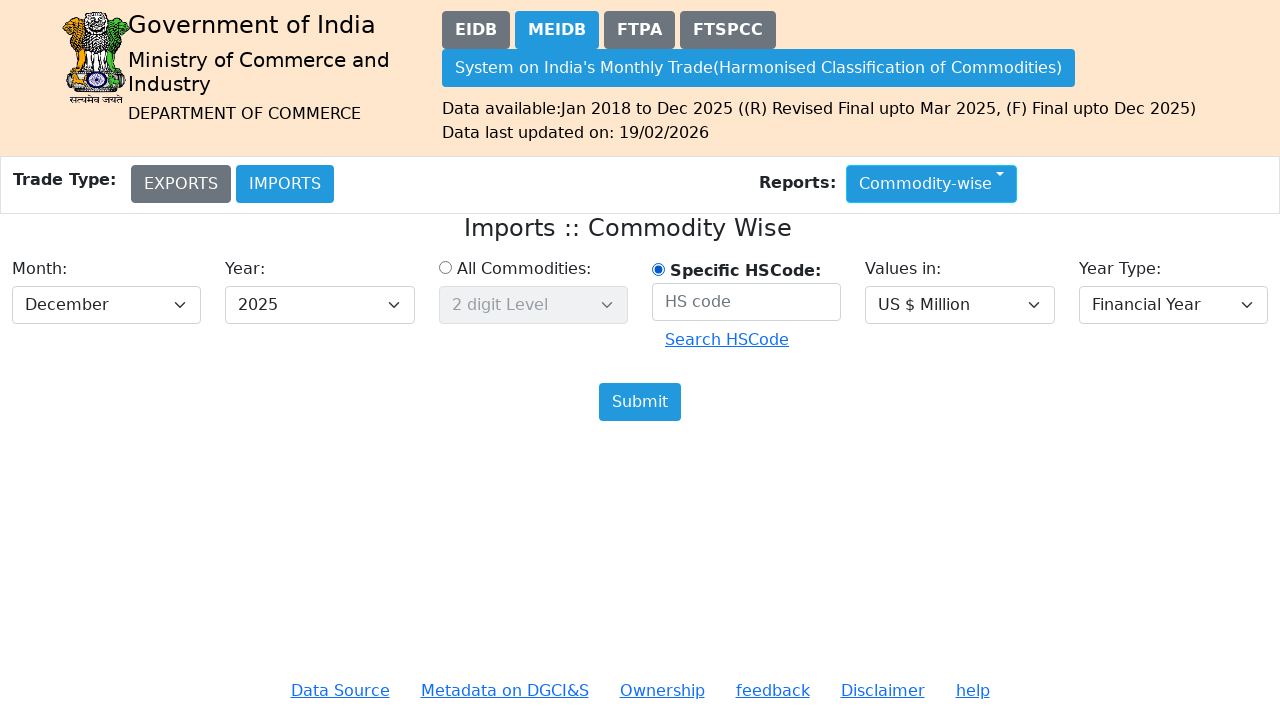

Waited 1000ms after radio button selection
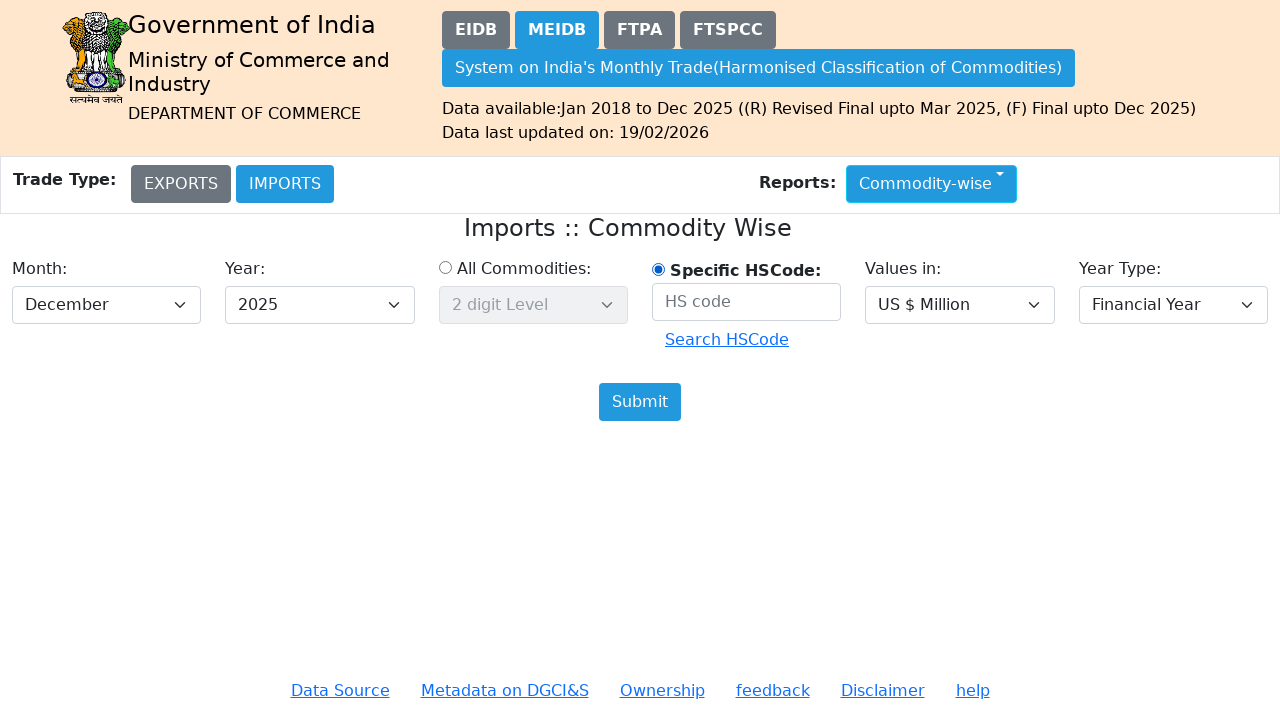

Selected March from month dropdown on select[name='imddMonth']
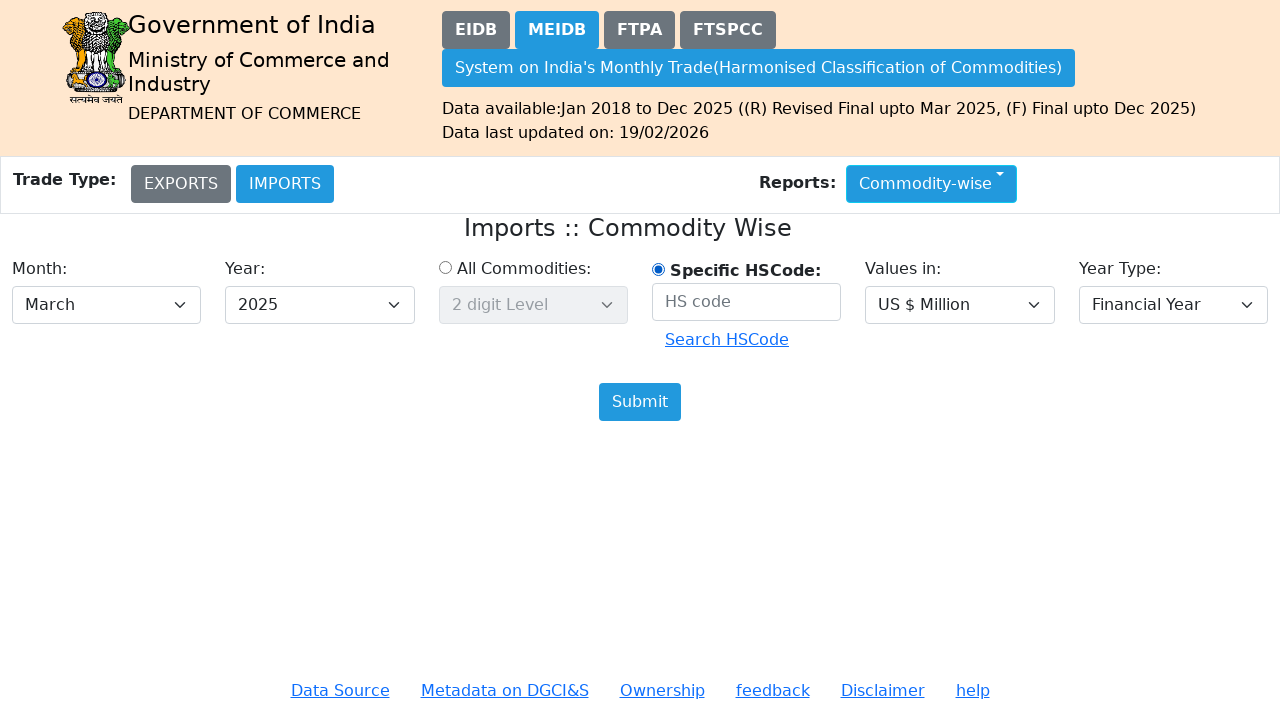

Waited 1000ms after month selection
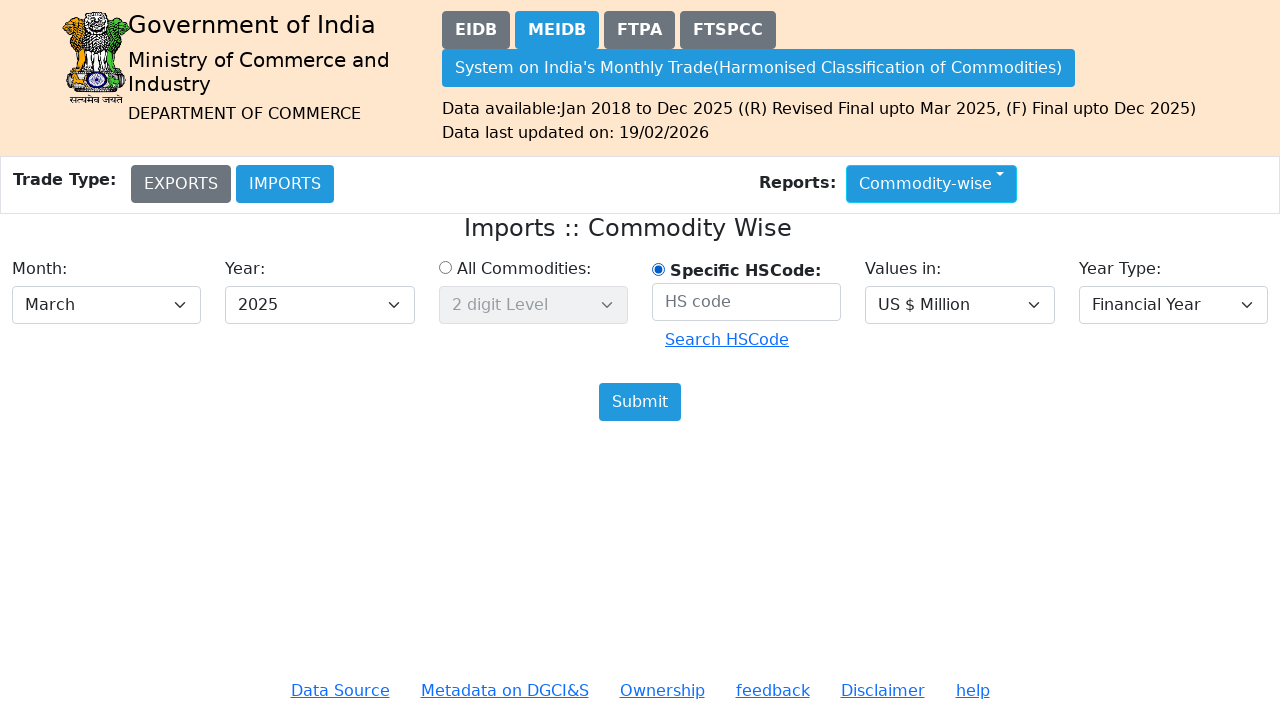

Selected 2024 from year dropdown on select[name='imddYear']
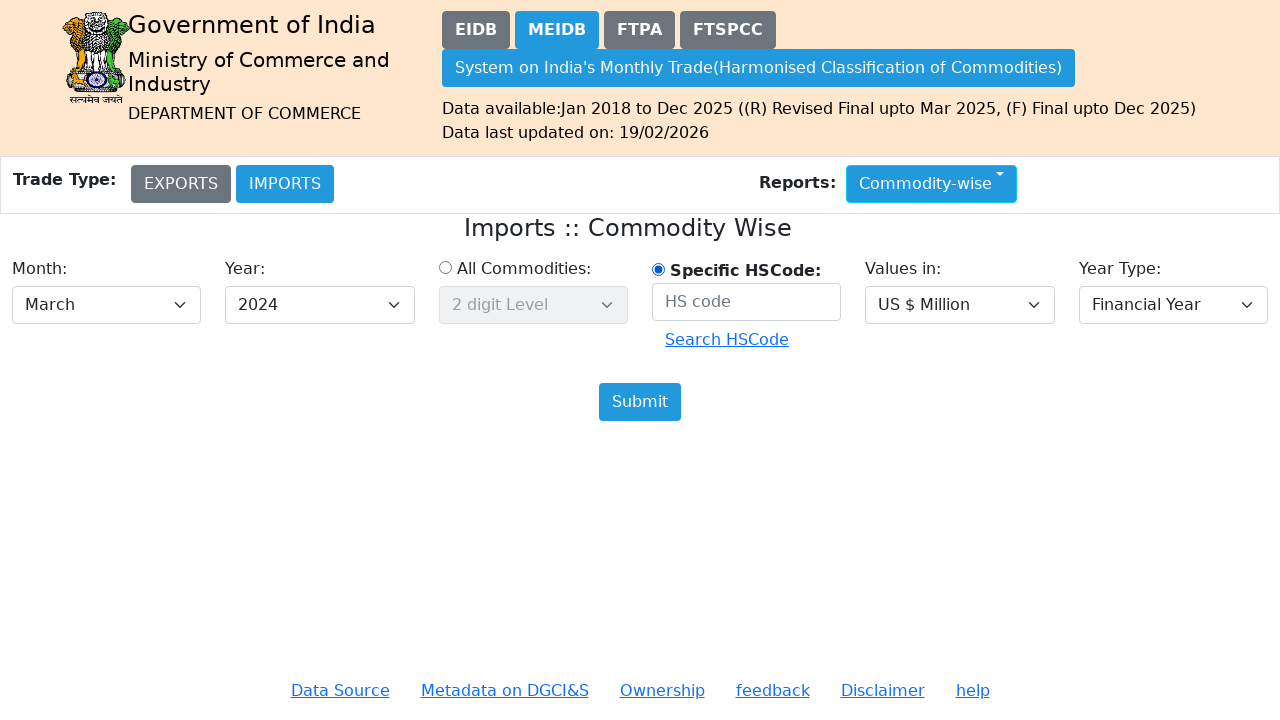

Waited 1000ms after year selection
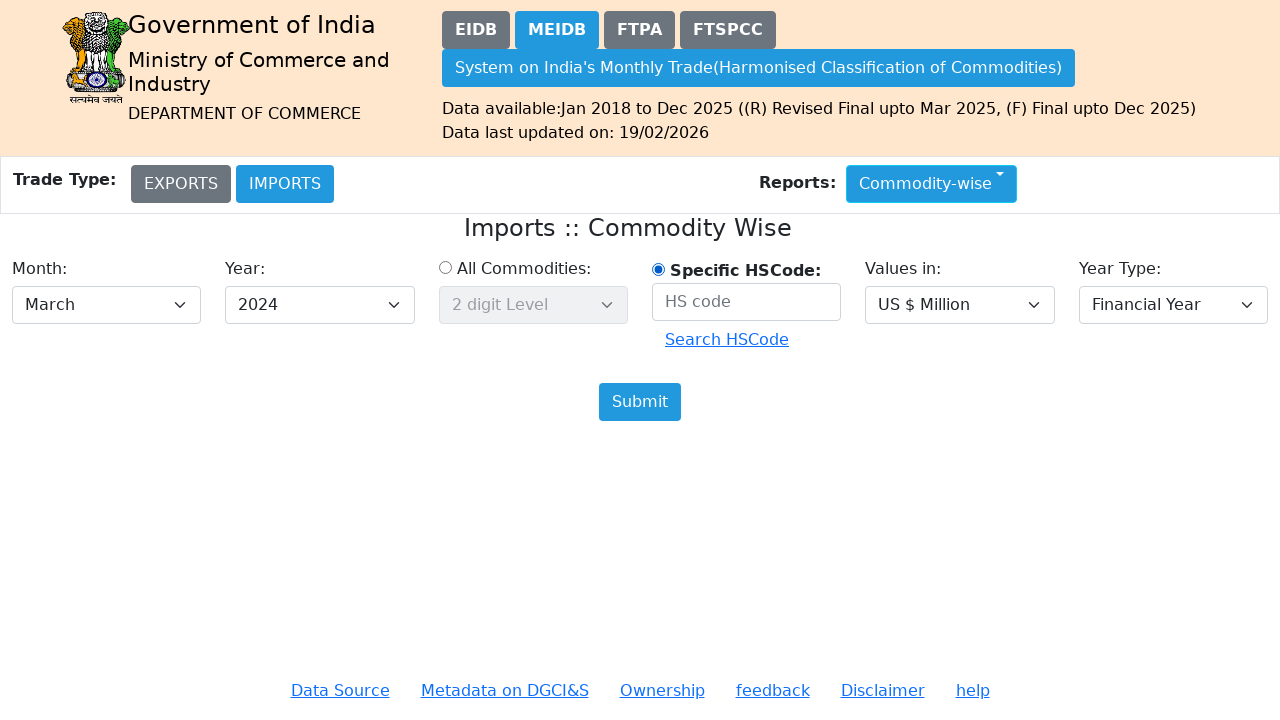

Entered HSN code 7008 in search field on #sp
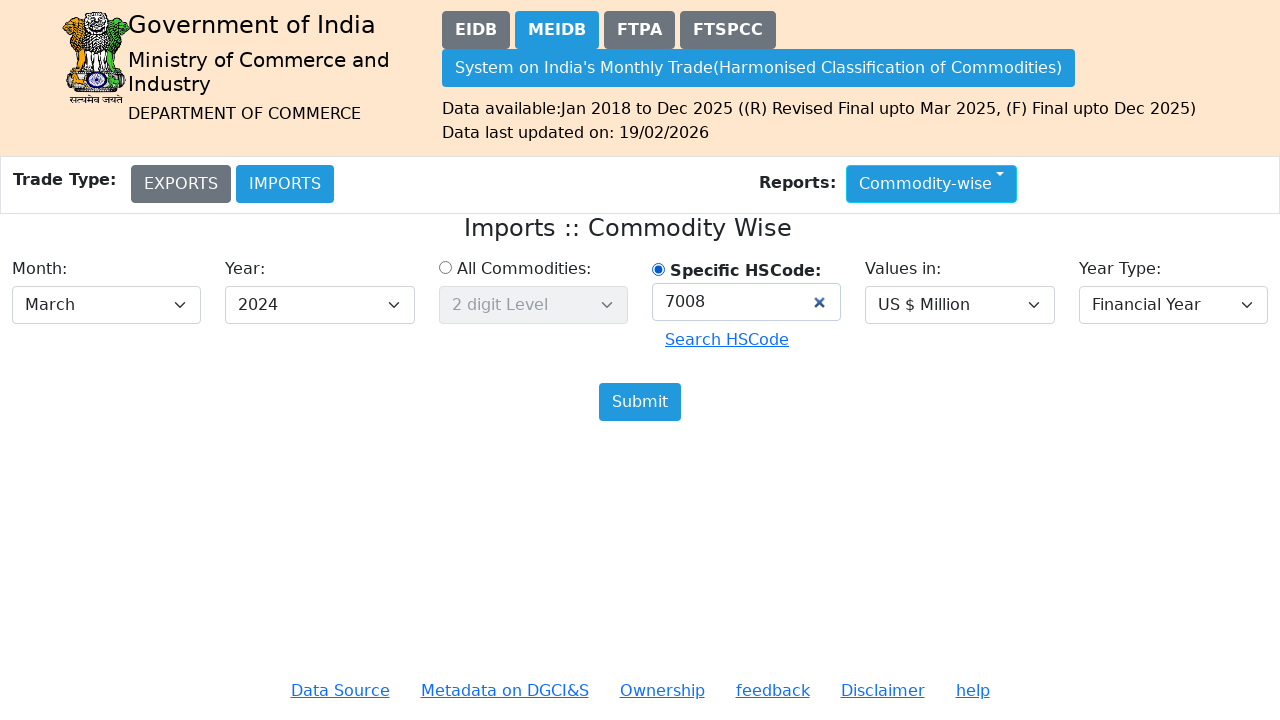

Waited 500ms after entering HSN code
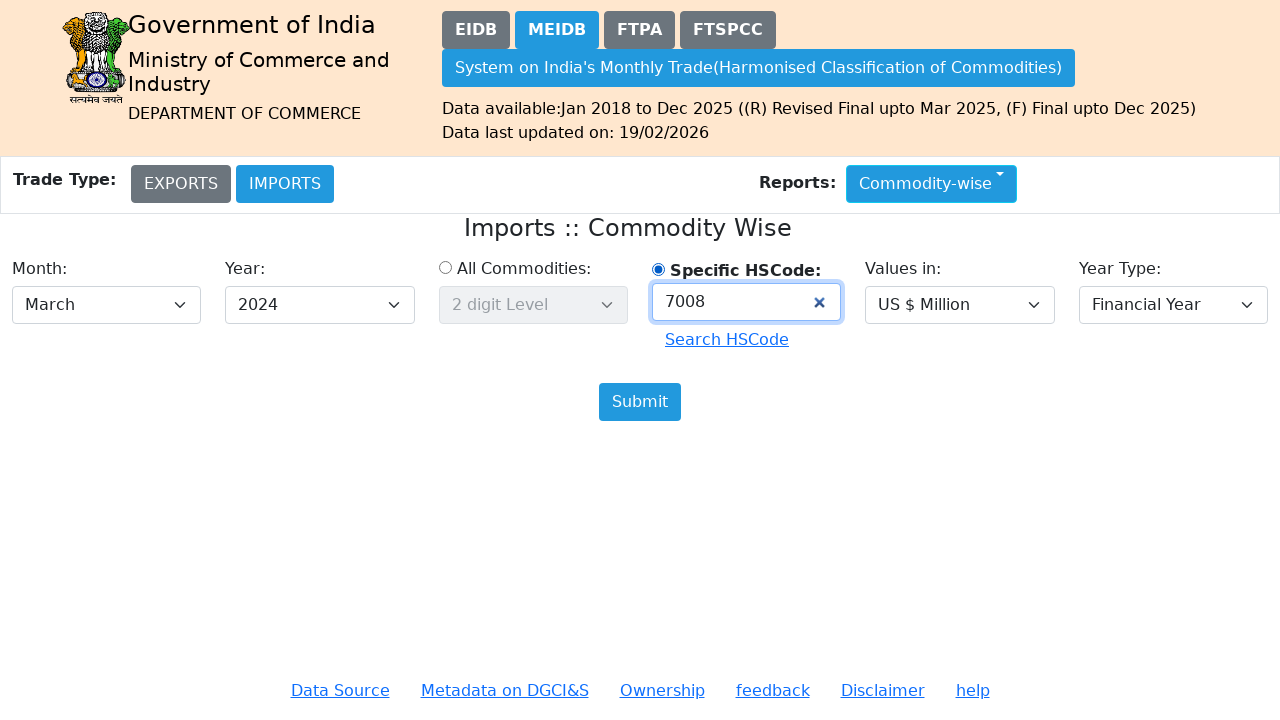

Clicked Submit button to submit trade data search form at (640, 402) on xpath=//button[contains(text(),'Submit')]
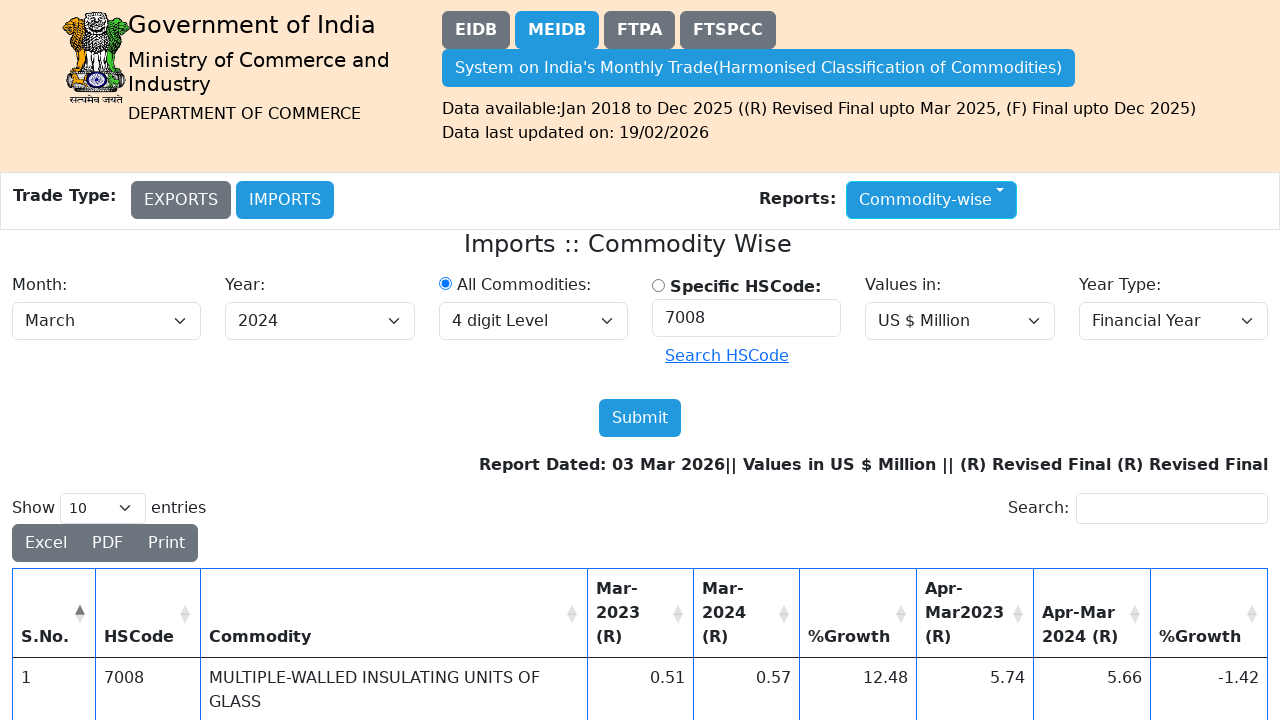

Results table loaded successfully
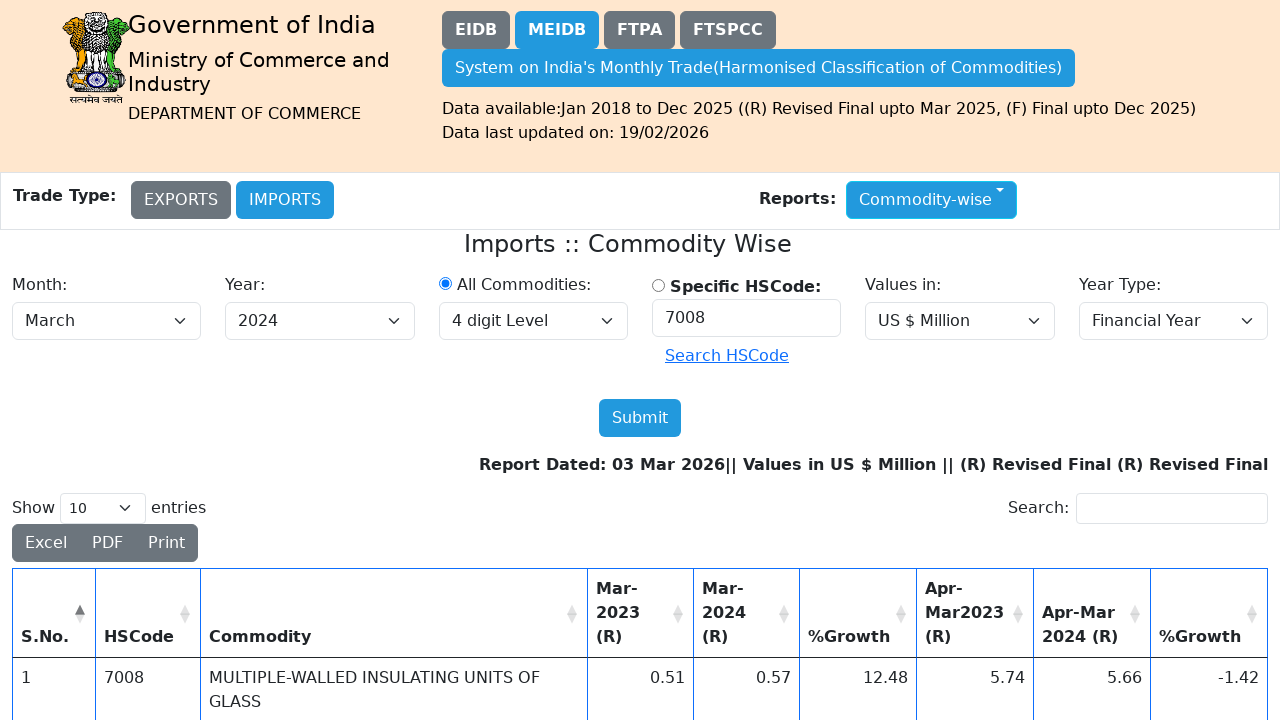

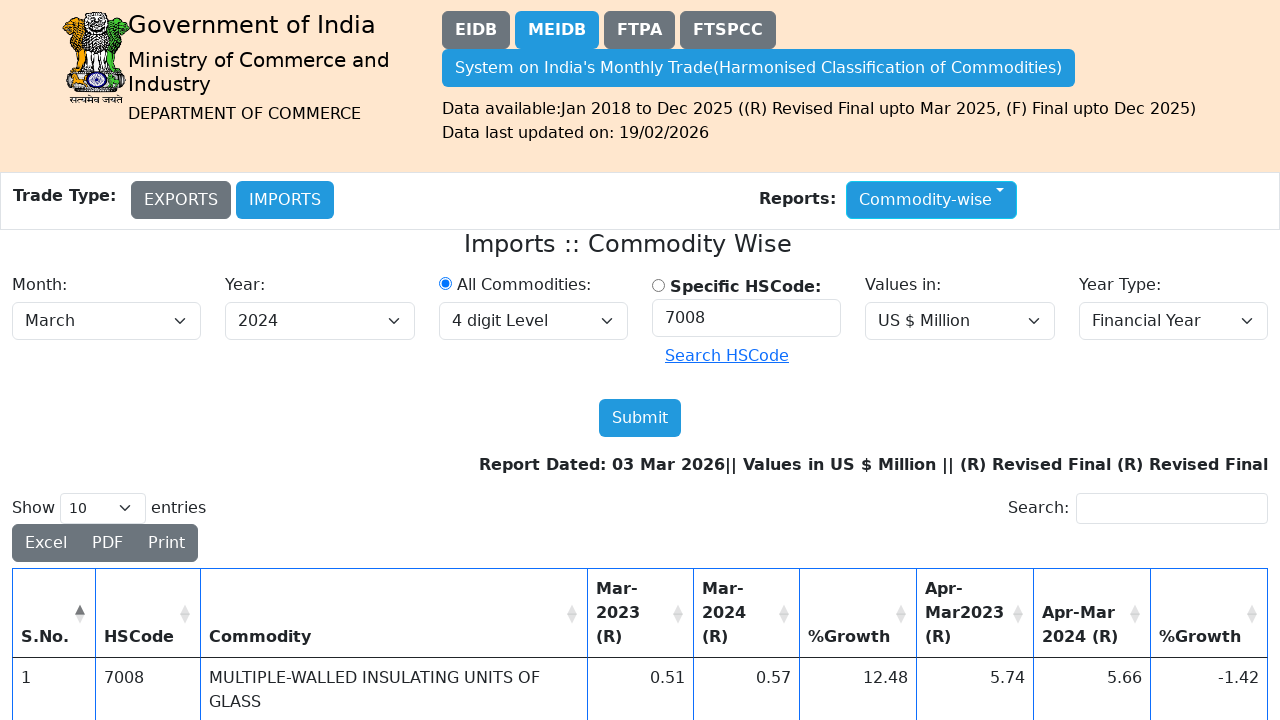